Tests hover functionality by hovering over an avatar image and verifying that the caption/additional user information becomes visible.

Starting URL: http://the-internet.herokuapp.com/hovers

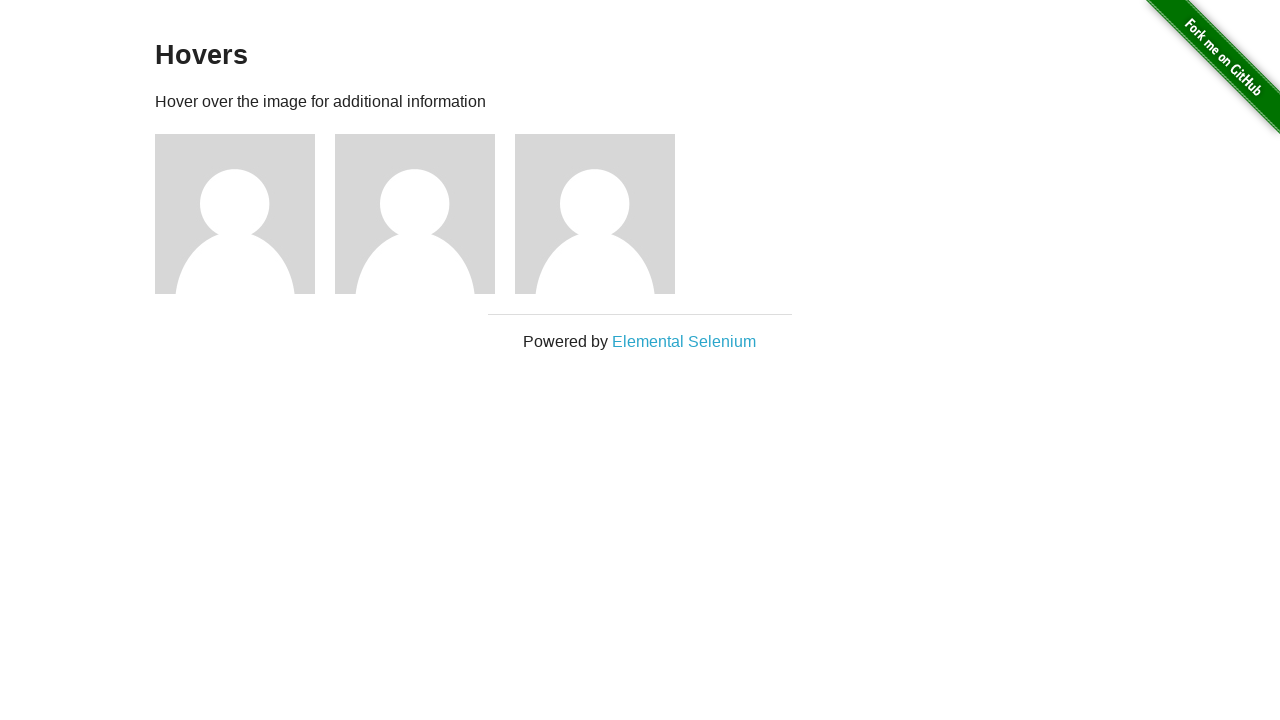

Navigated to hovers test page
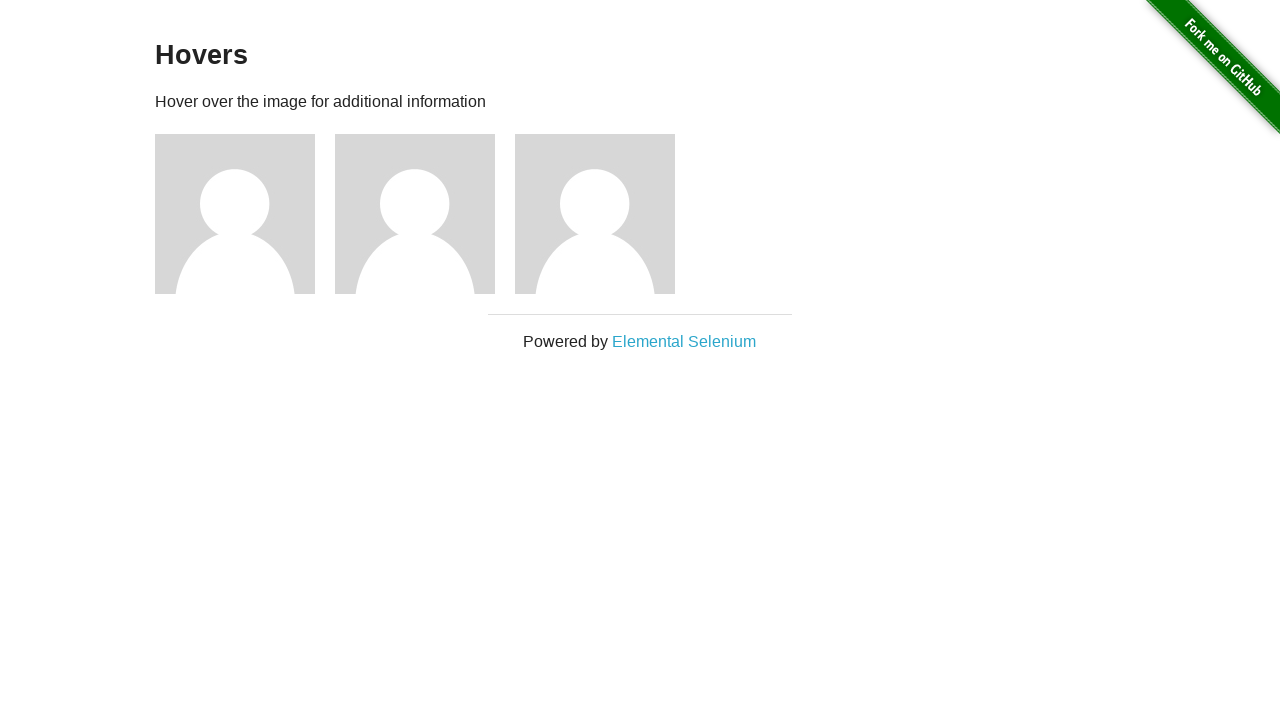

Located first avatar figure element
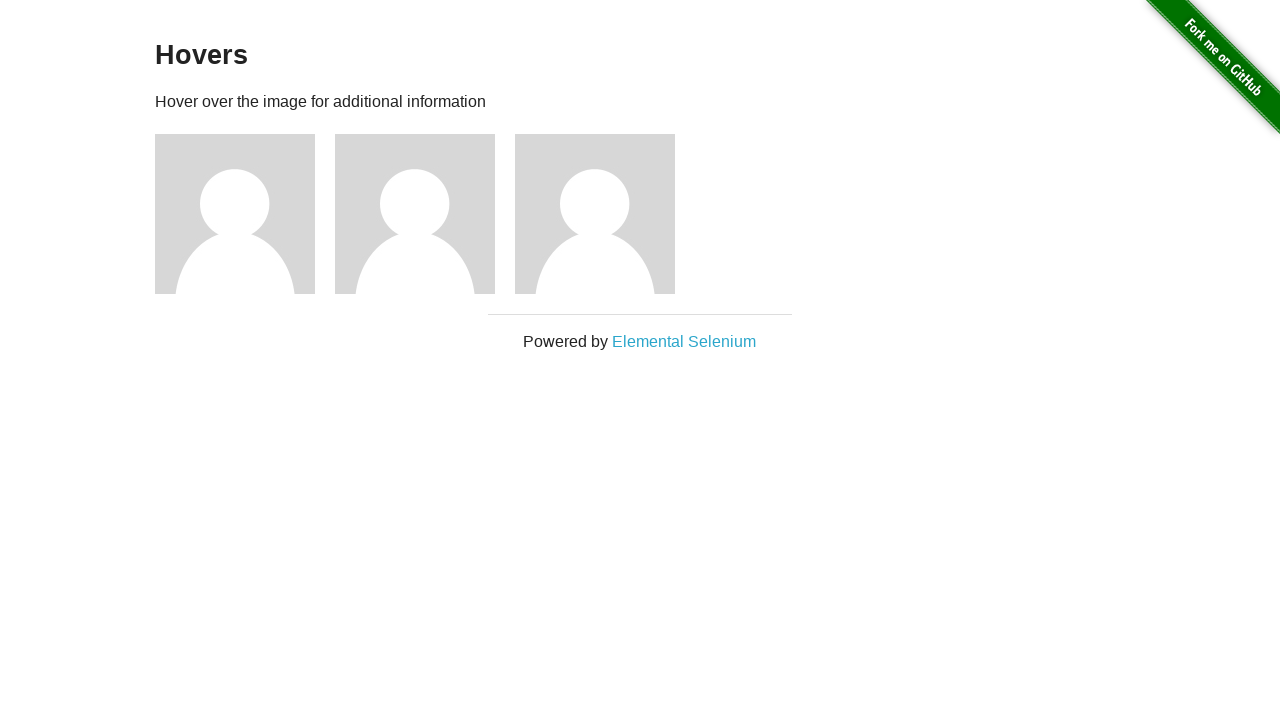

Hovered over avatar image at (245, 214) on .figure >> nth=0
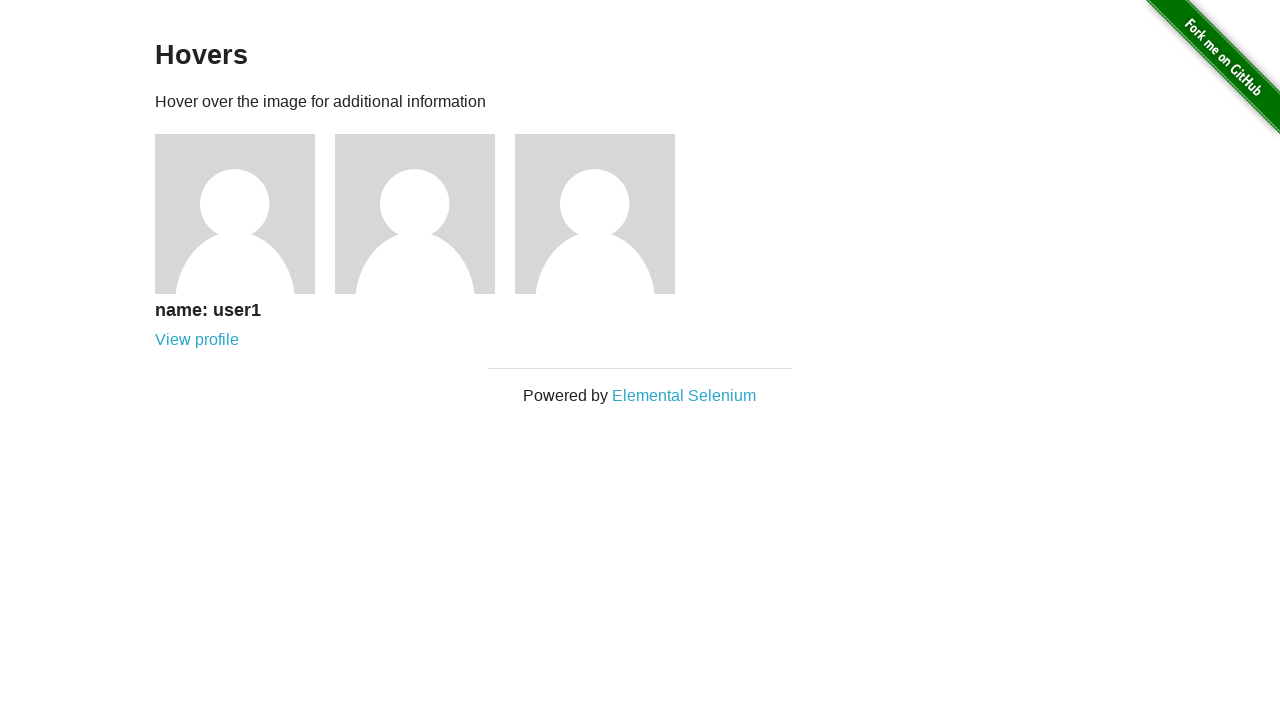

Located avatar caption element
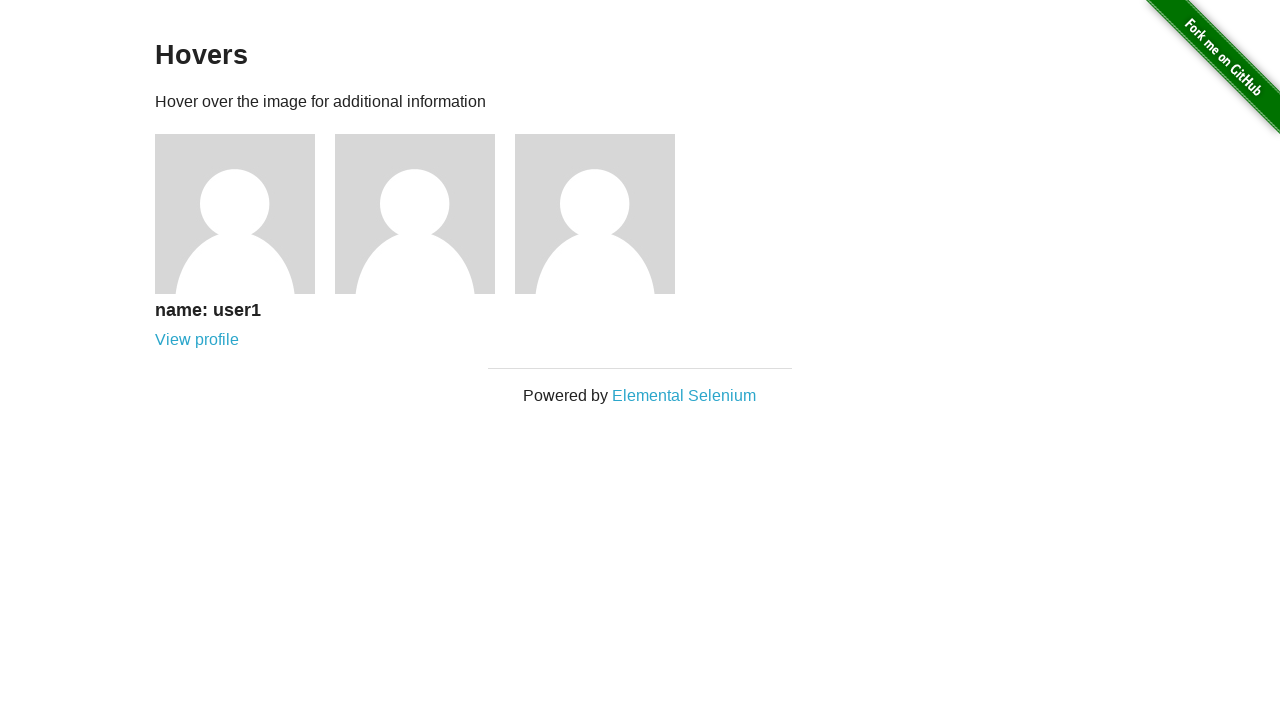

Verified that caption is now visible after hover
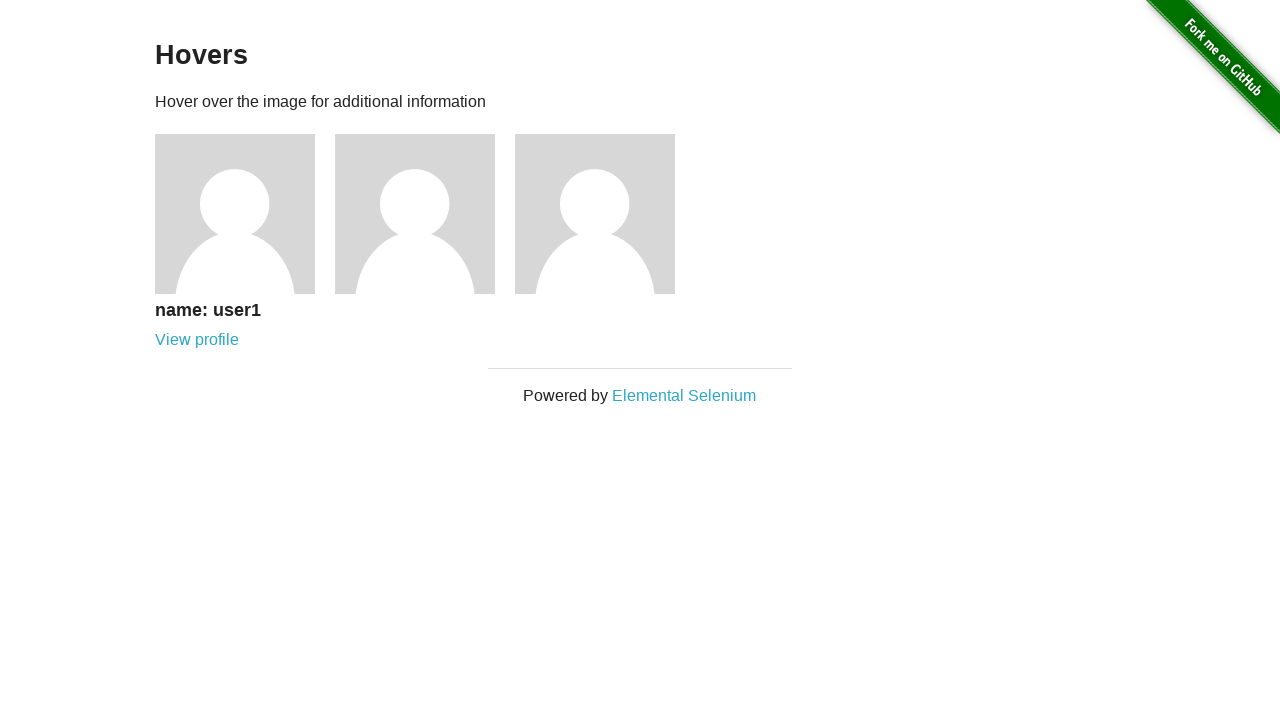

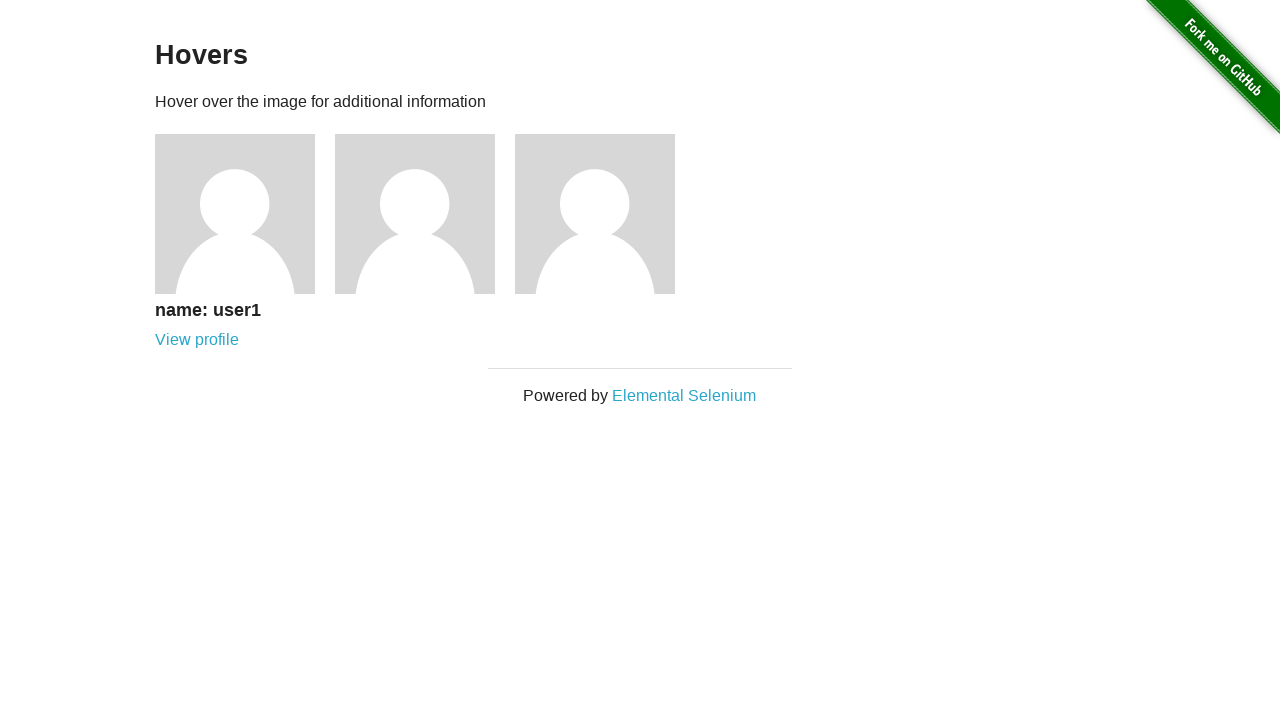